Tests that clicking a random link from the practice items list navigates to the correct page

Starting URL: https://loopcamp.vercel.app/index.html

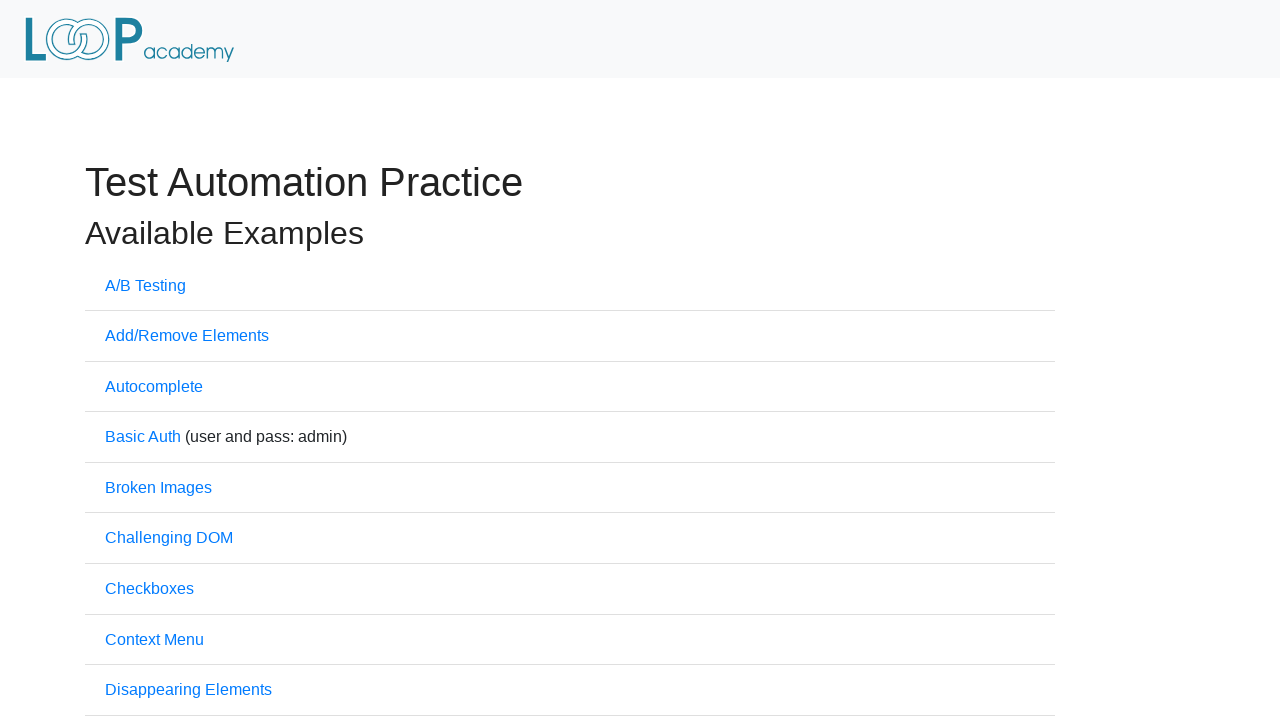

Waited for practice items list to load
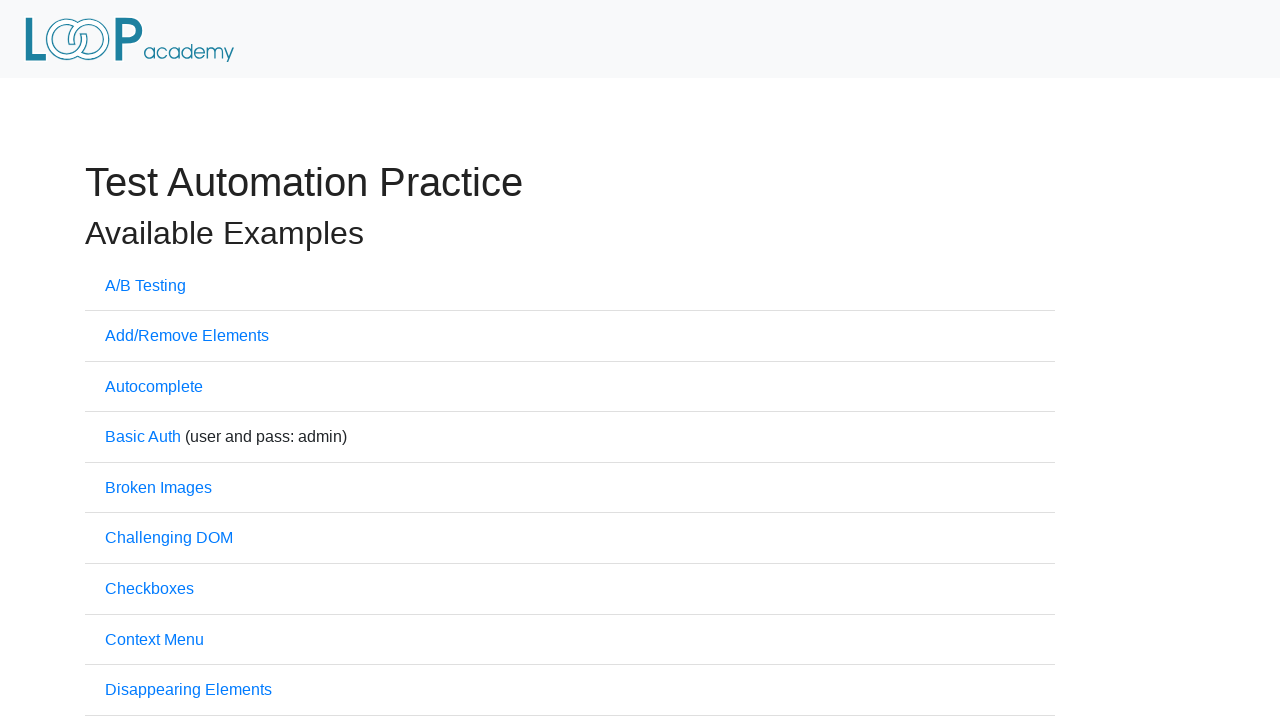

Located all practice item links
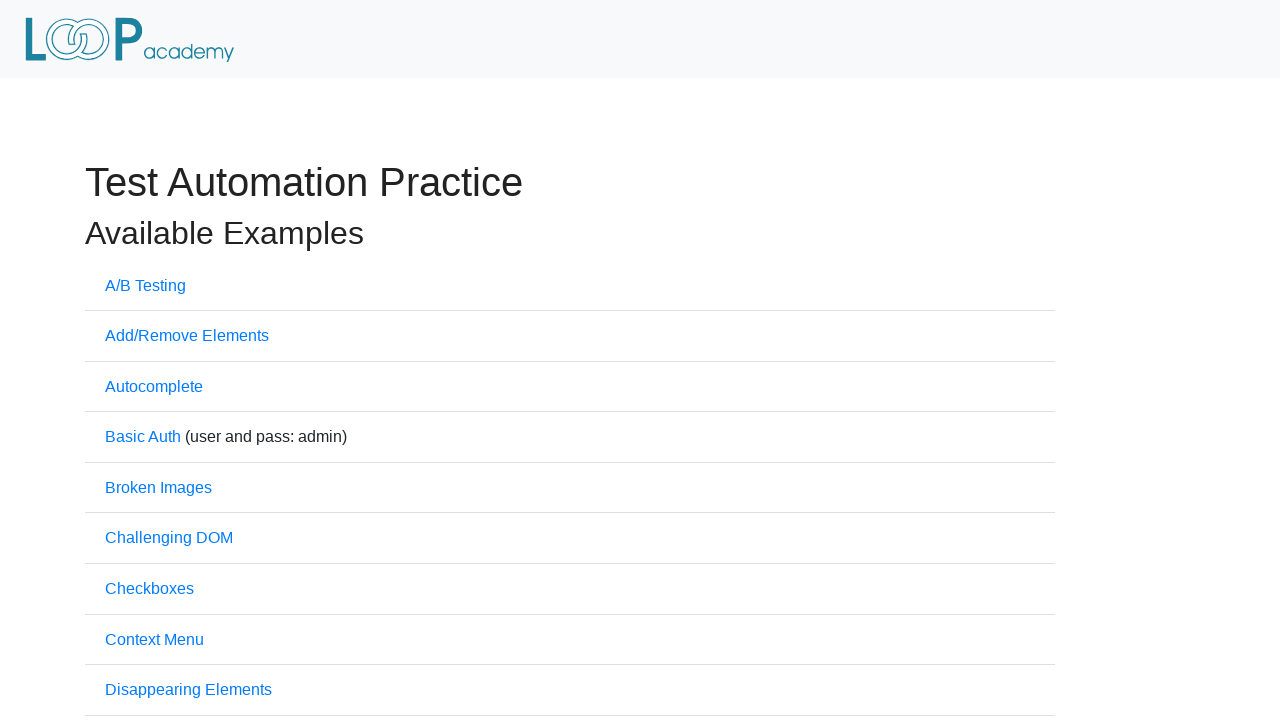

Found 50 practice item links
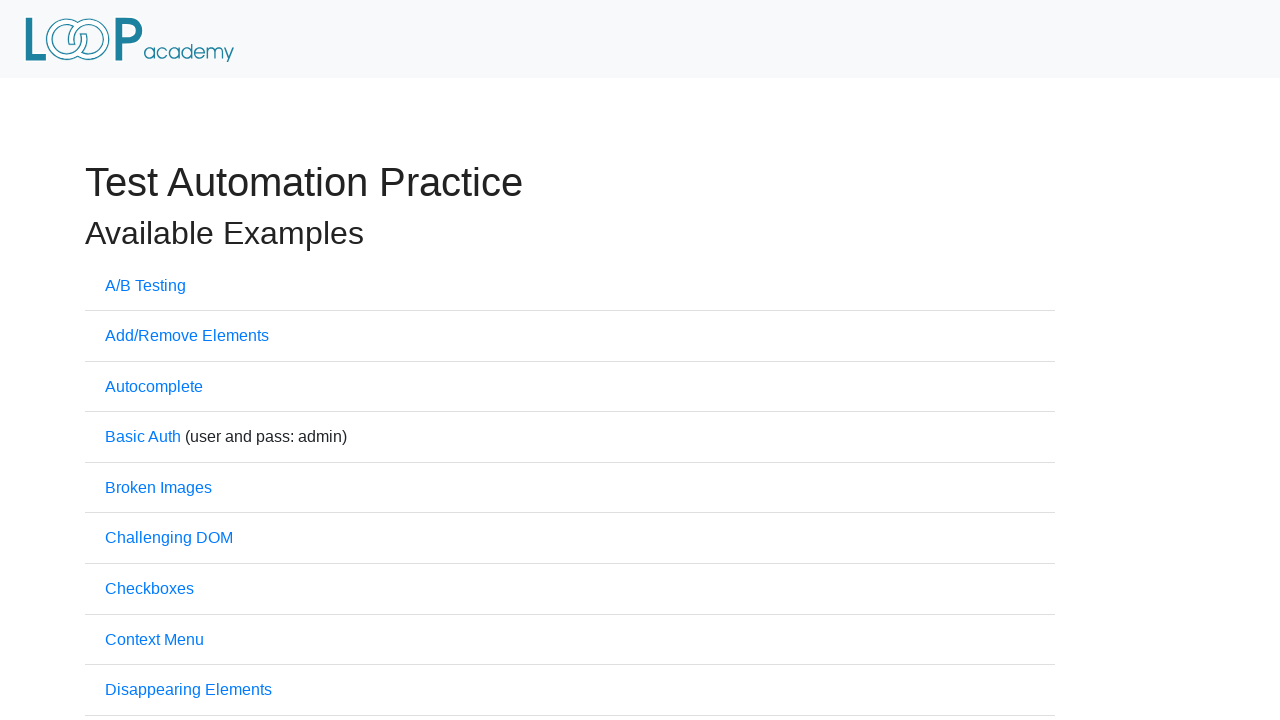

Selected random link at index 31
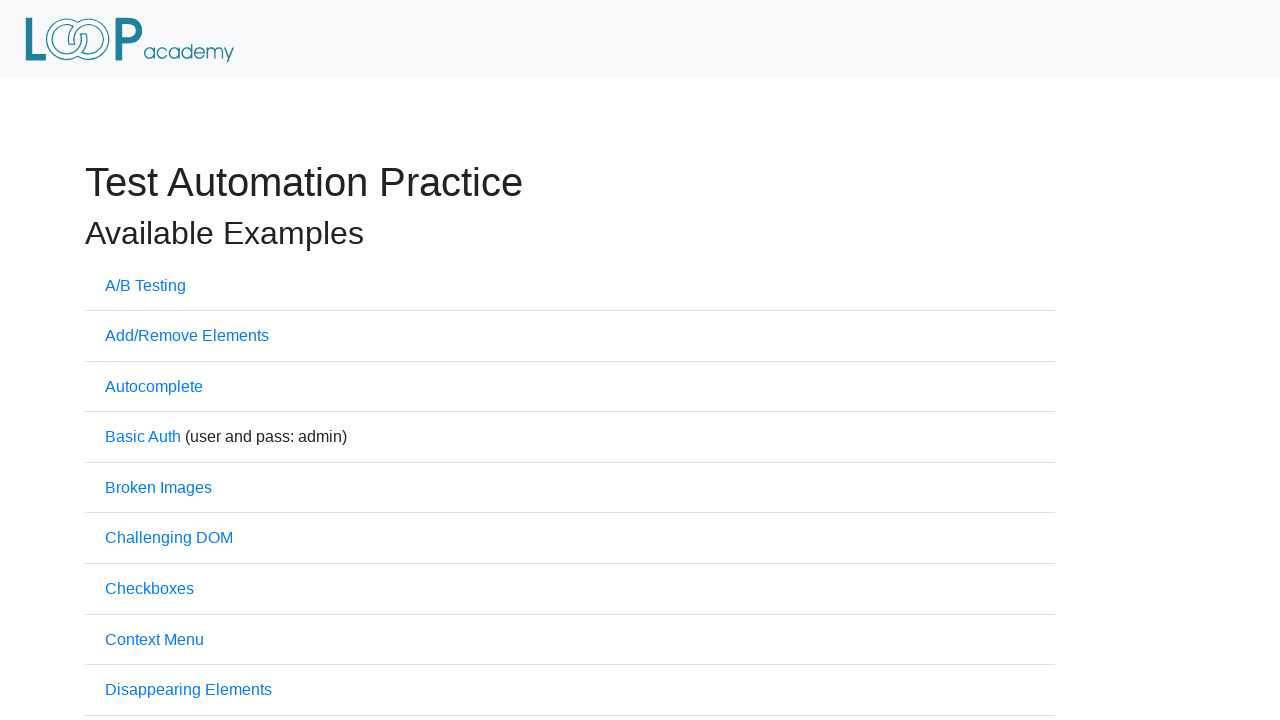

Retrieved expected URL: key-presses.html
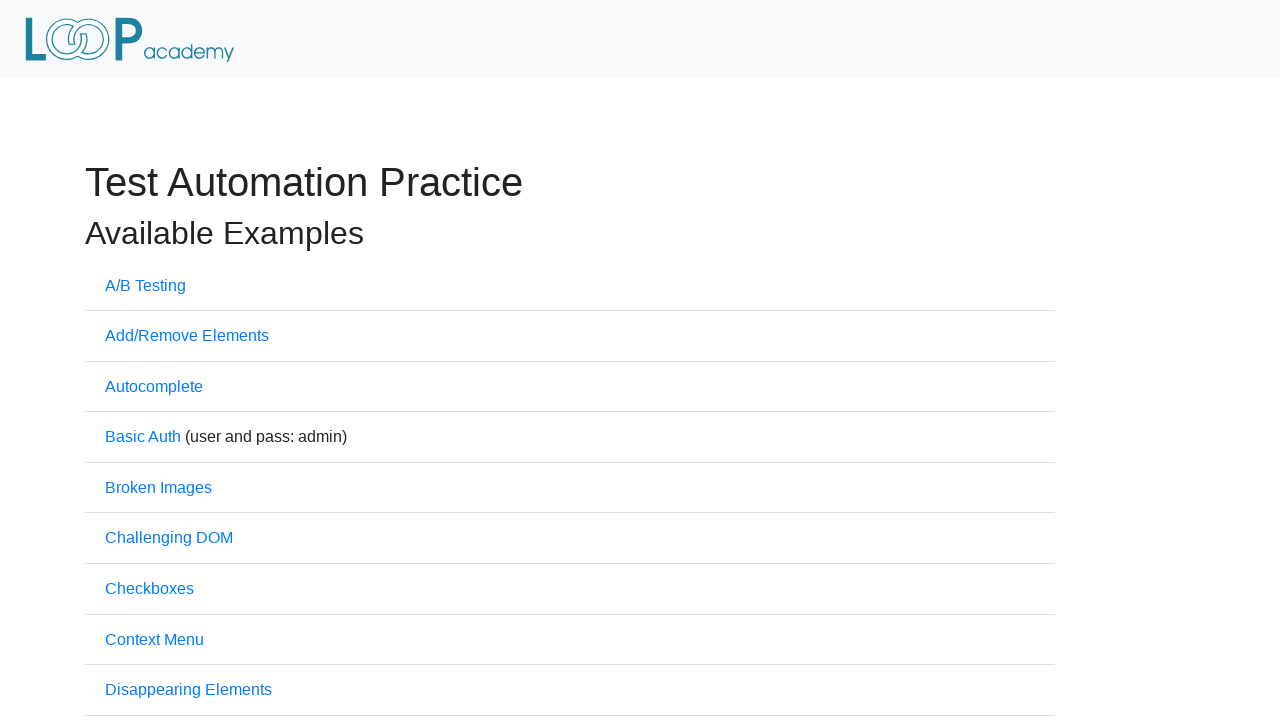

Clicked random practice item link at index 31 at (150, 360) on li.list-group-item > a >> nth=31
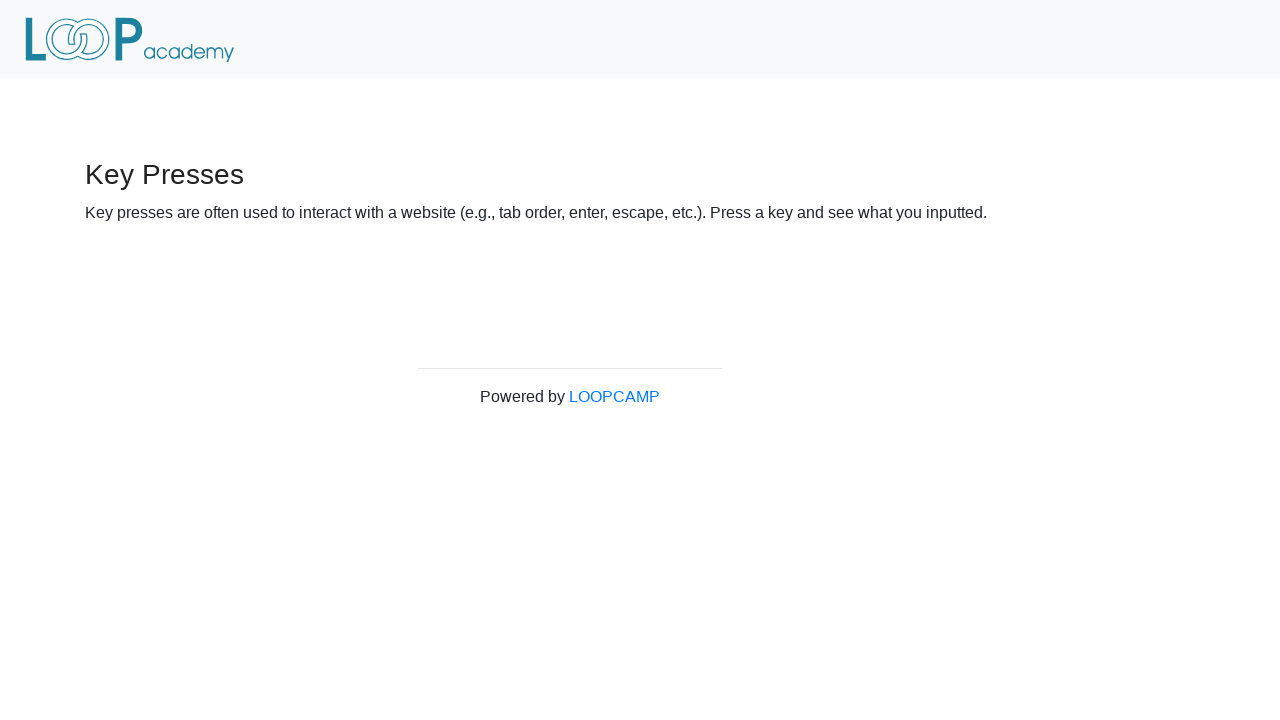

Page navigation completed and DOM content loaded
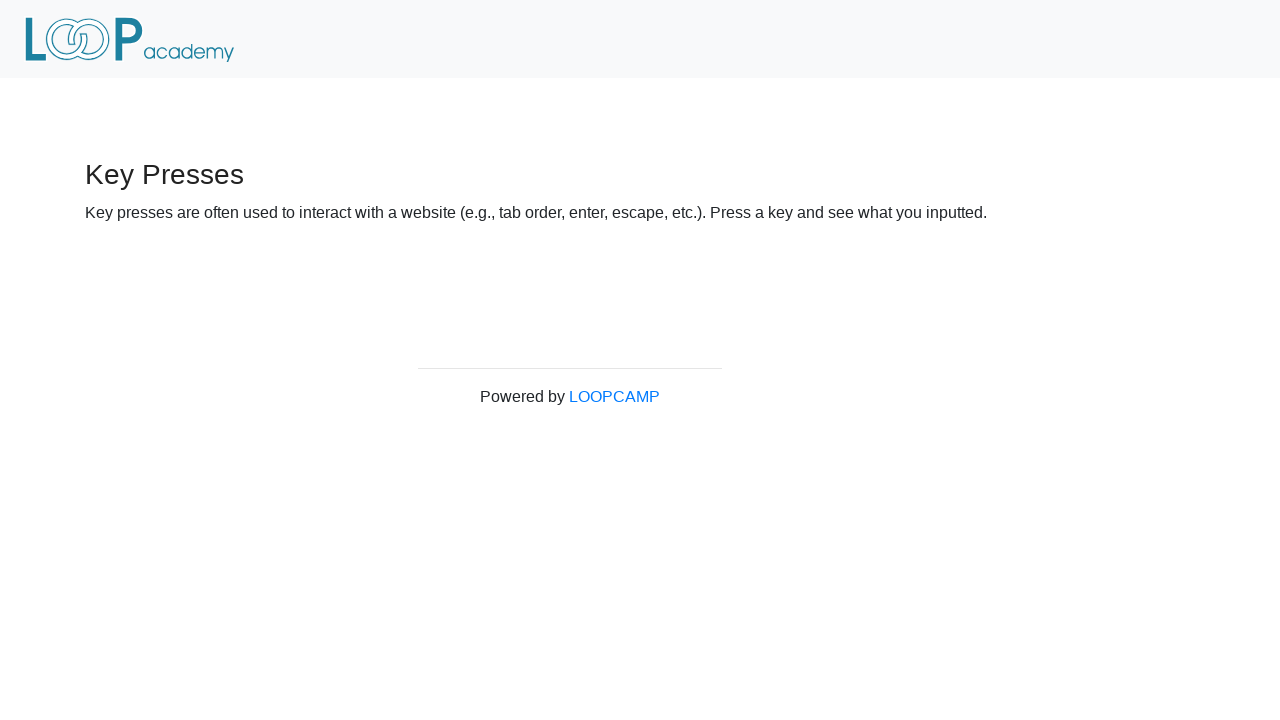

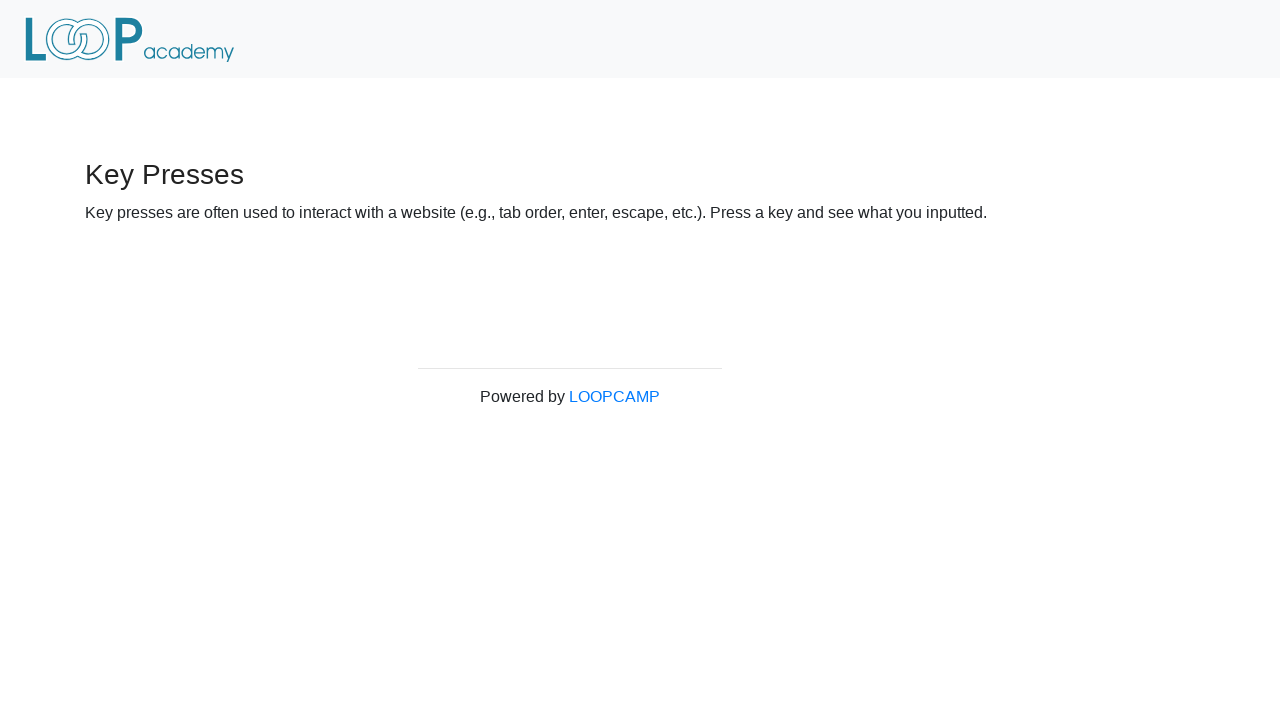